Tests scrolling from an element origin by scrolling an iframe into view and then scrolling within the iframe to reveal a checkbox

Starting URL: https://selenium.dev/selenium/web/scrolling_tests/frame_with_nested_scrolling_frame_out_of_view.html

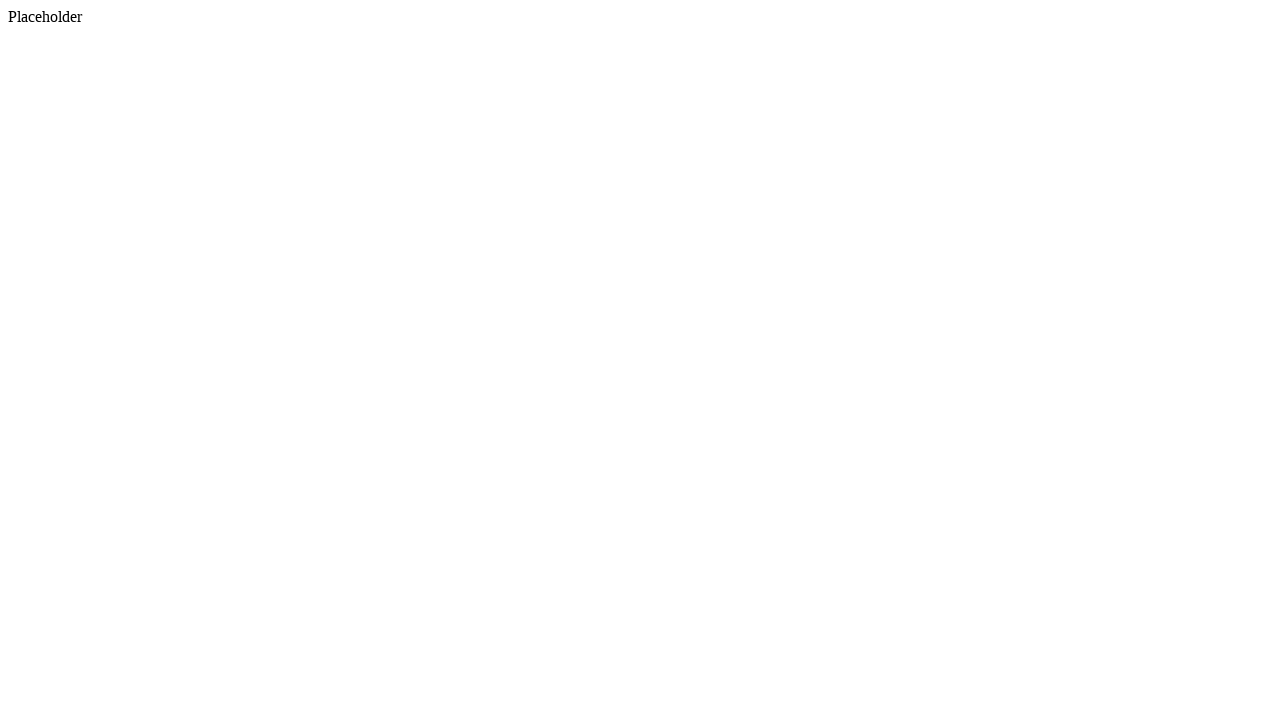

Navigated to scrolling tests page with out-of-view iframe
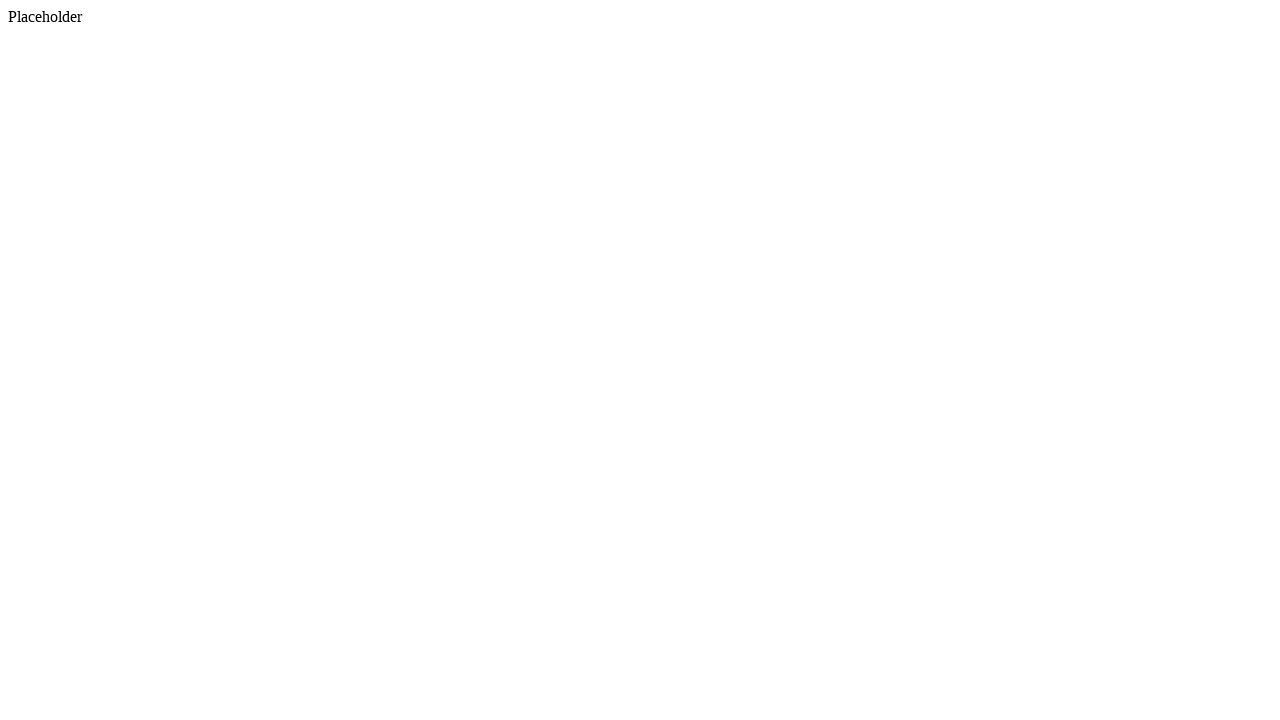

Located iframe element
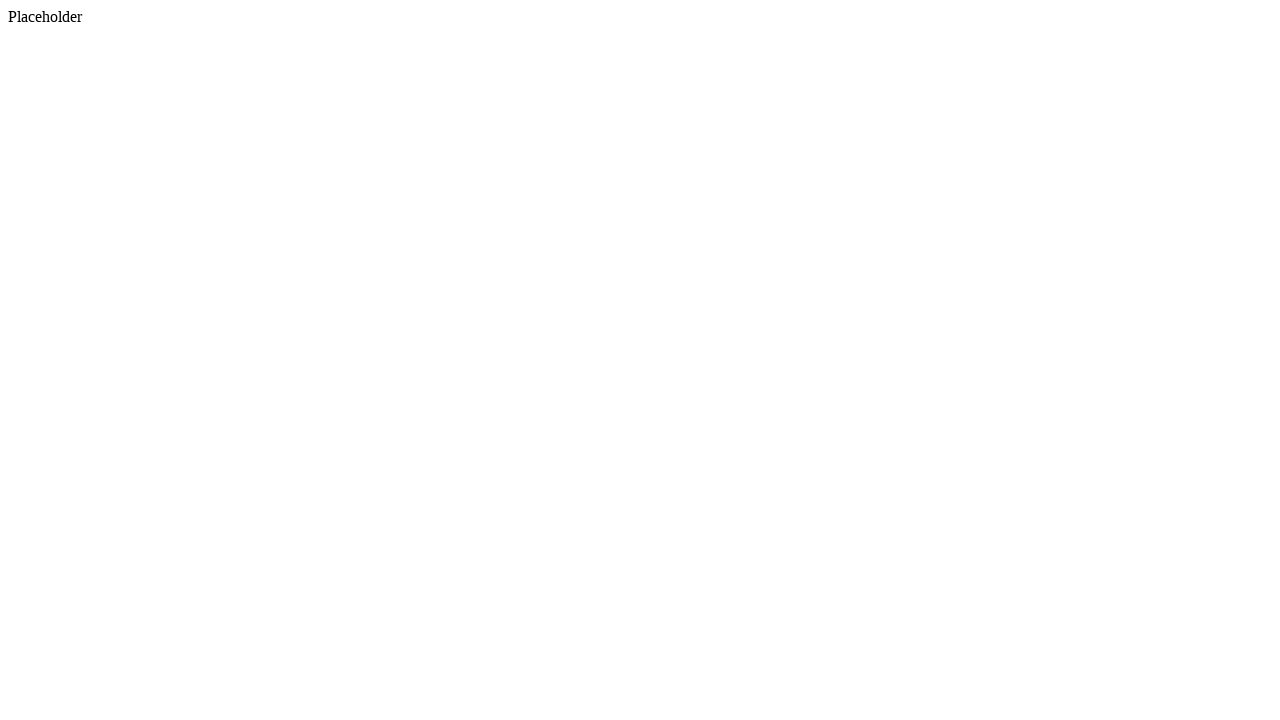

Scrolled iframe into view
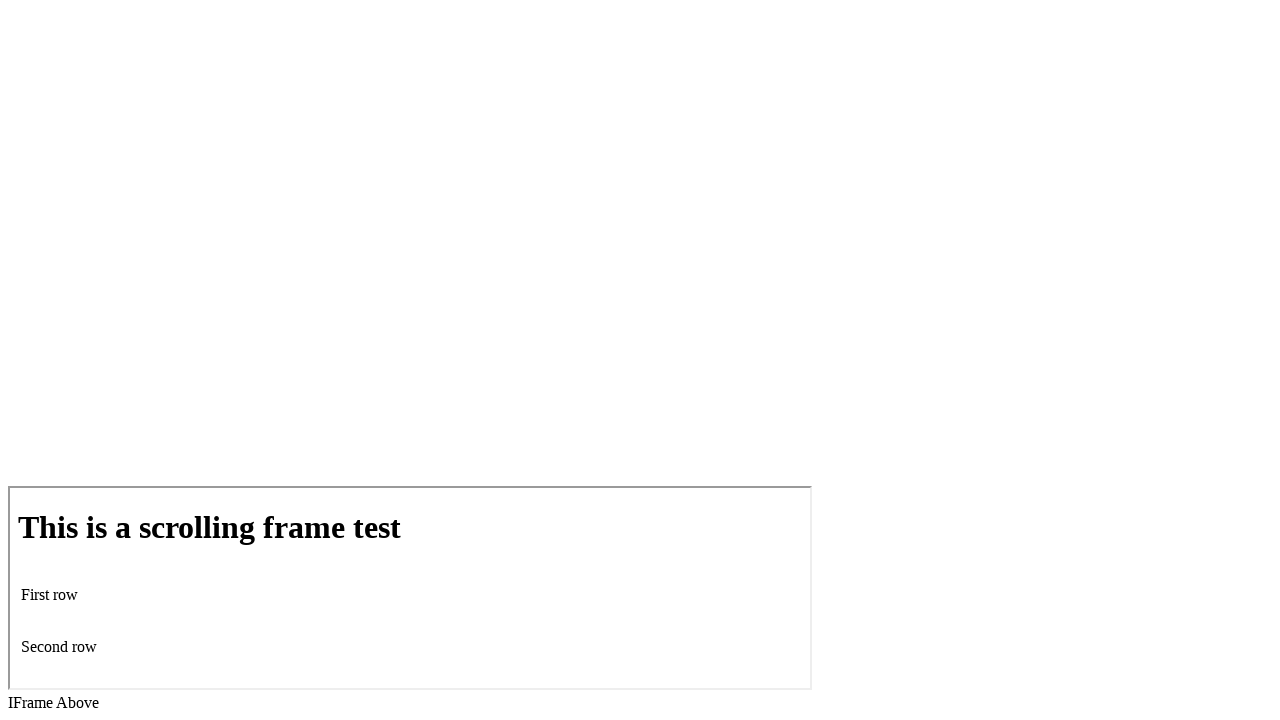

Located iframe context
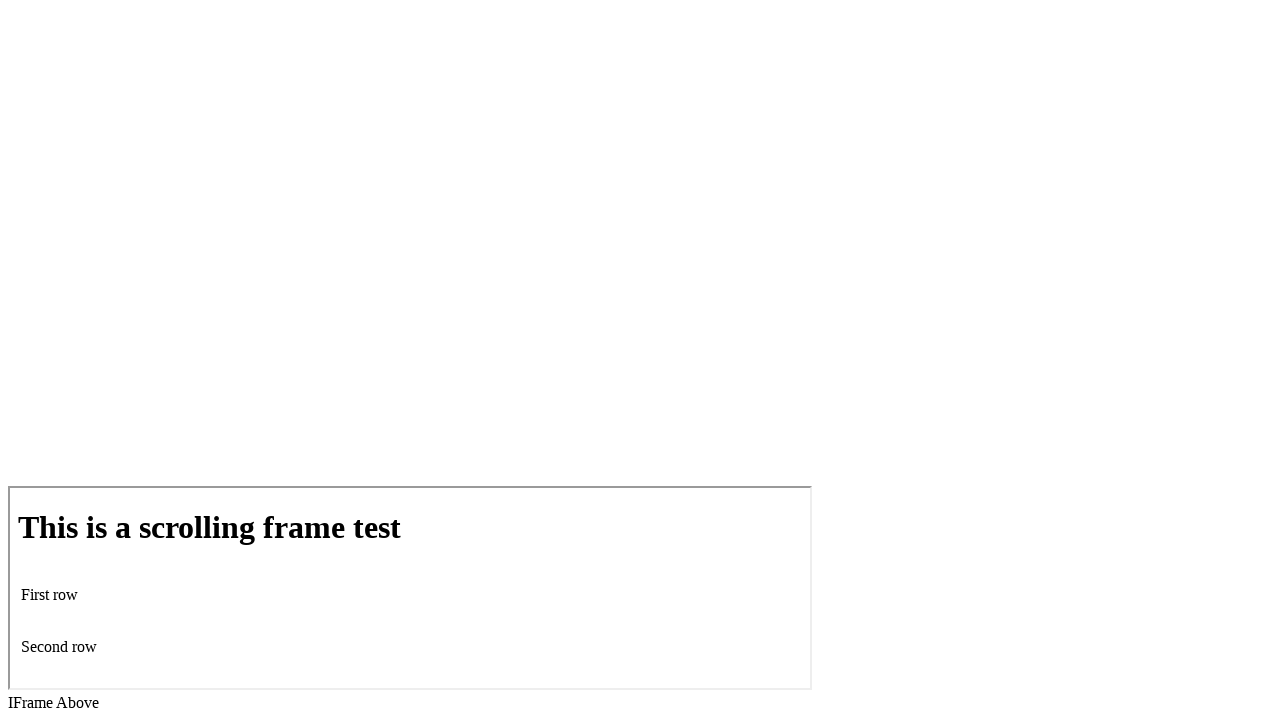

Scrolled within iframe by 200px vertically to reveal checkbox
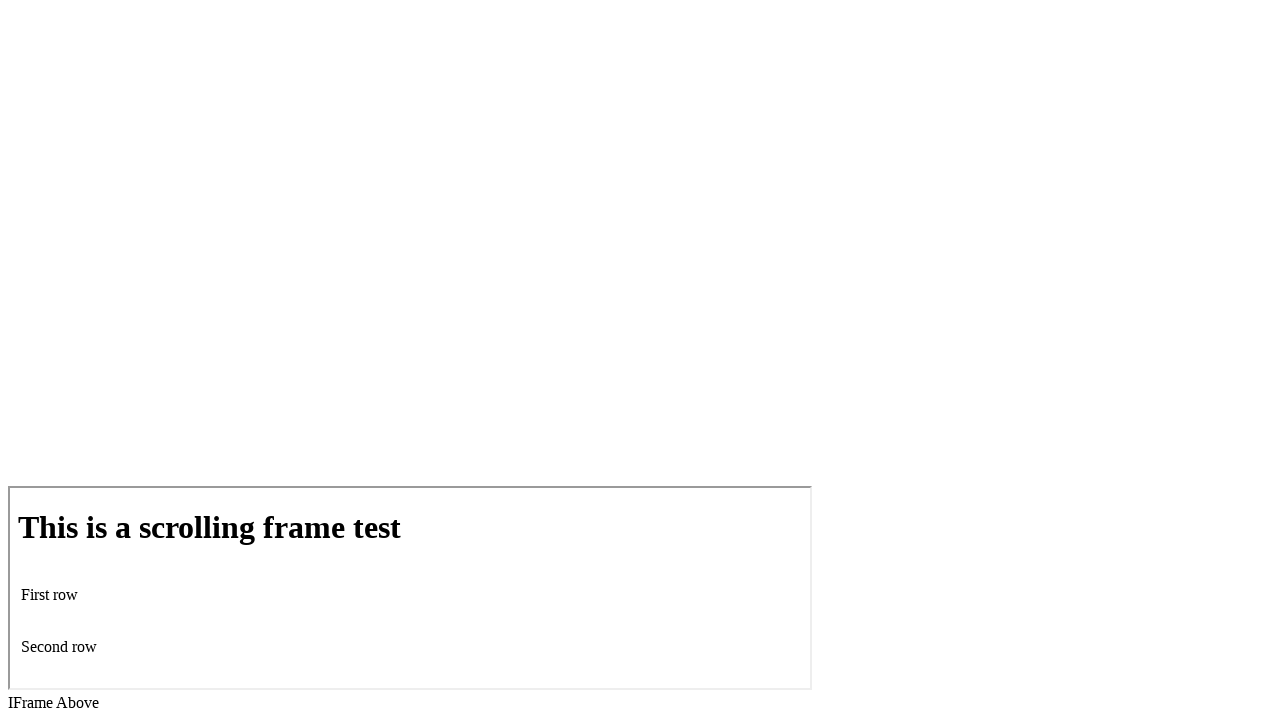

Checkbox became visible in iframe
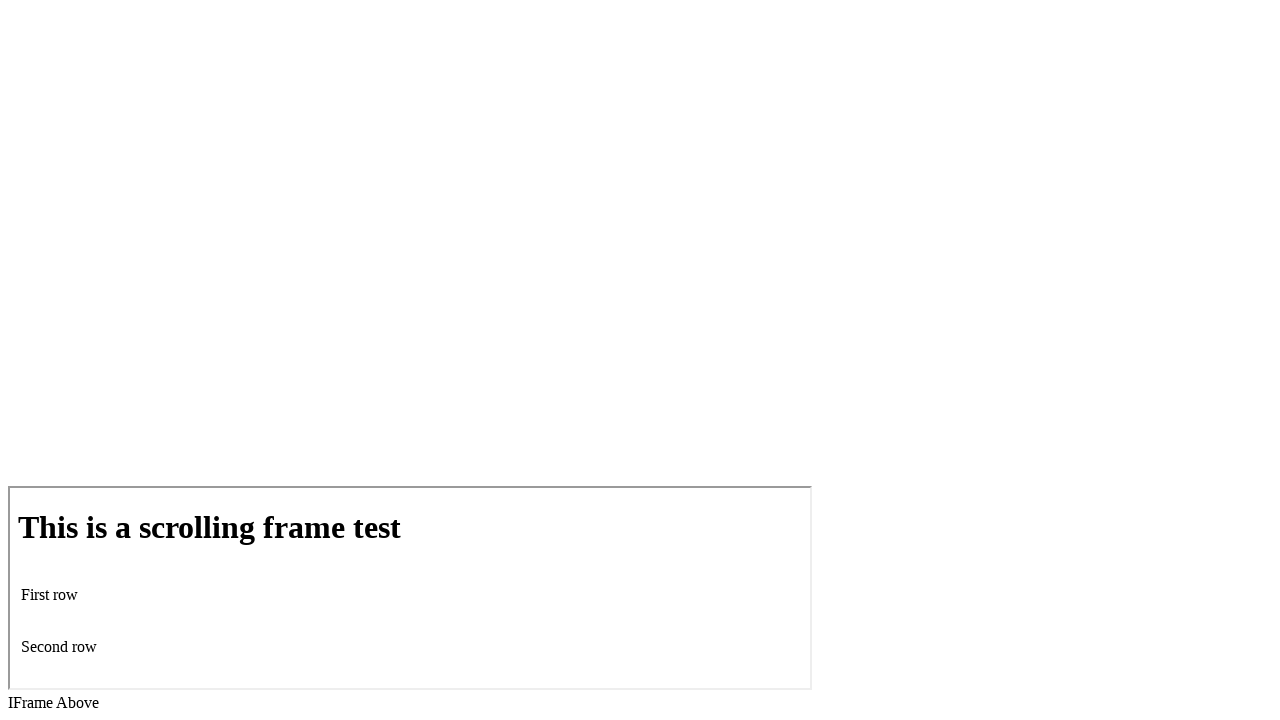

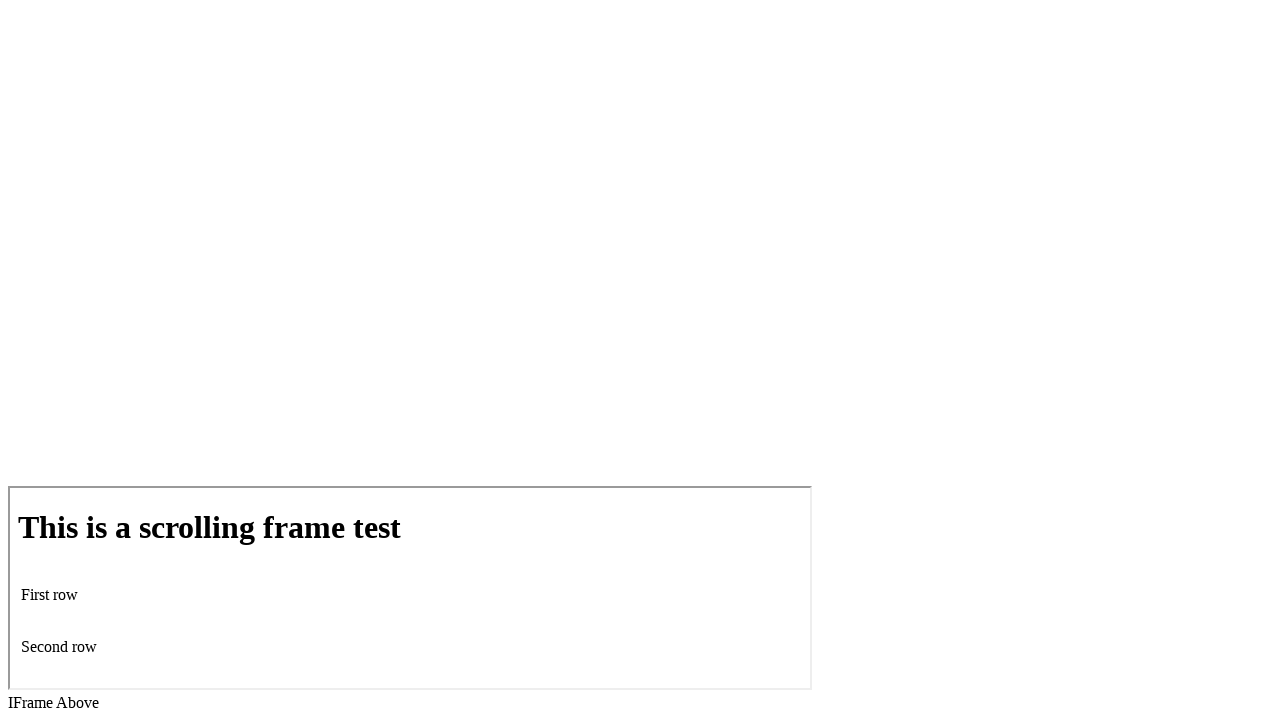